Tests double-click functionality on DemoQA by navigating to Elements section, clicking Buttons, and performing a double-click action to verify the success message appears.

Starting URL: https://demoqa.com/

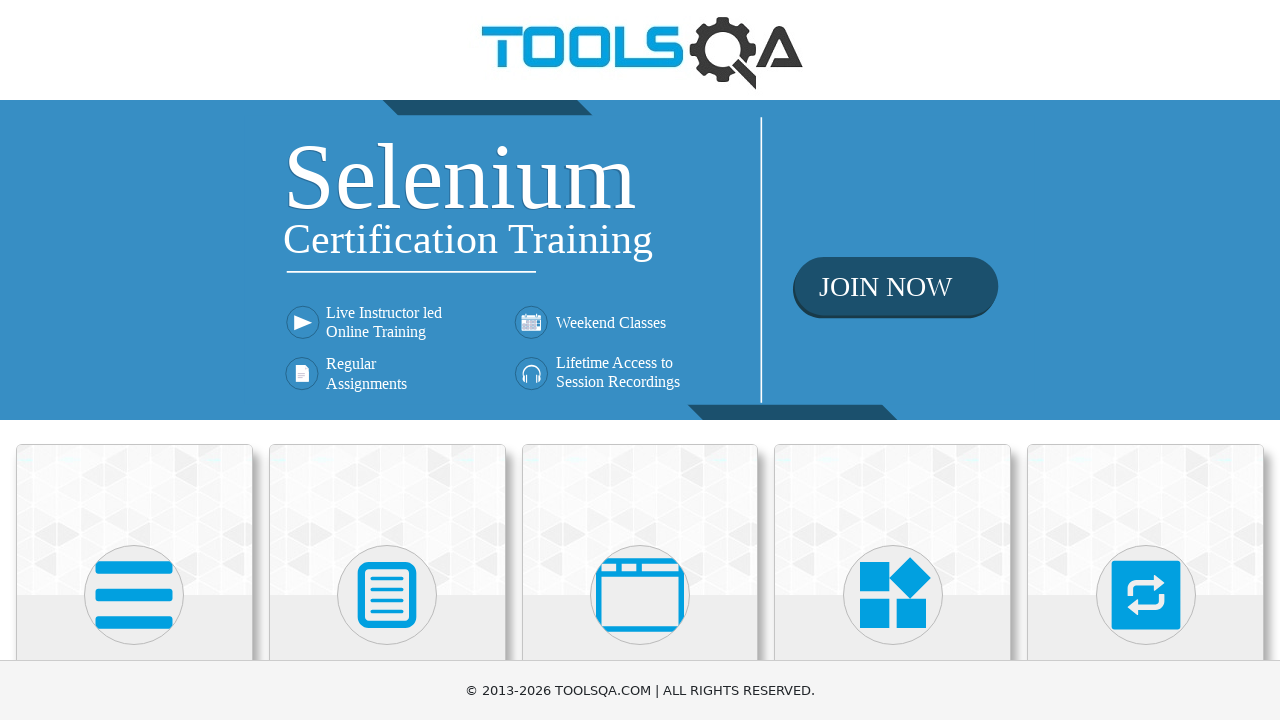

Clicked on Elements card at (134, 360) on xpath=//h5[text()='Elements']
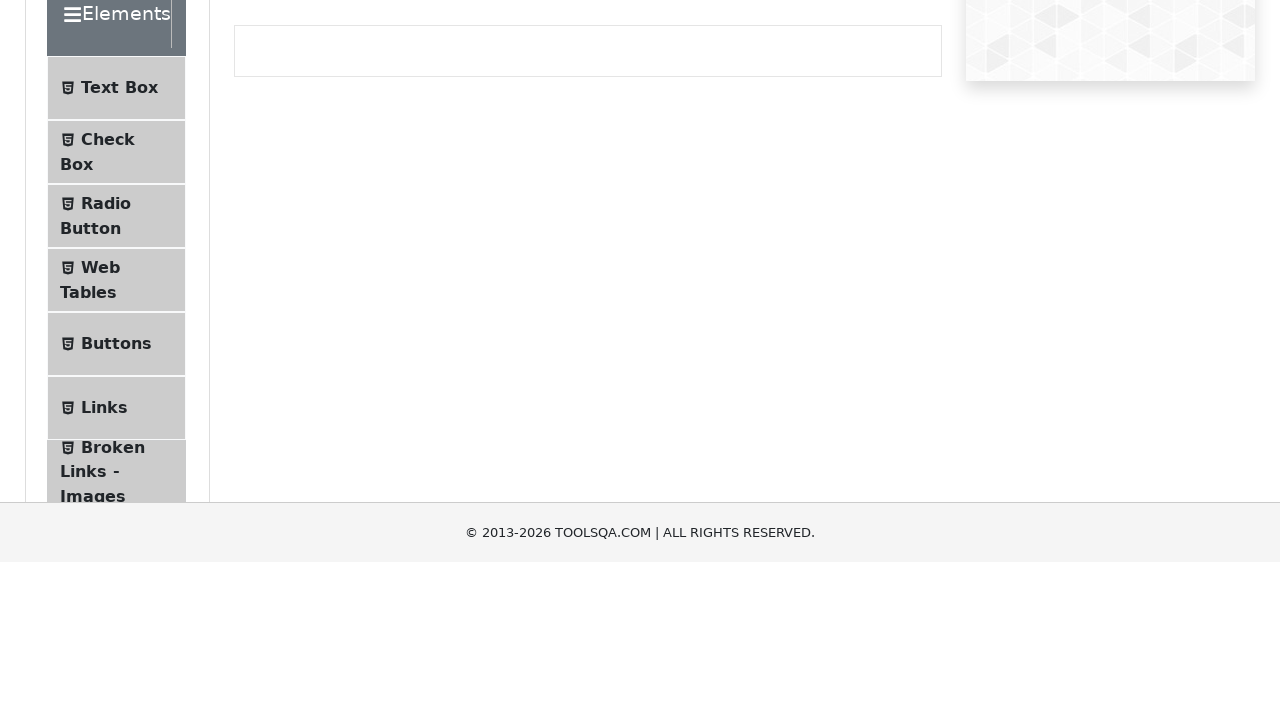

Clicked on Buttons menu item at (116, 517) on xpath=//span[@class='text' and text()='Buttons']
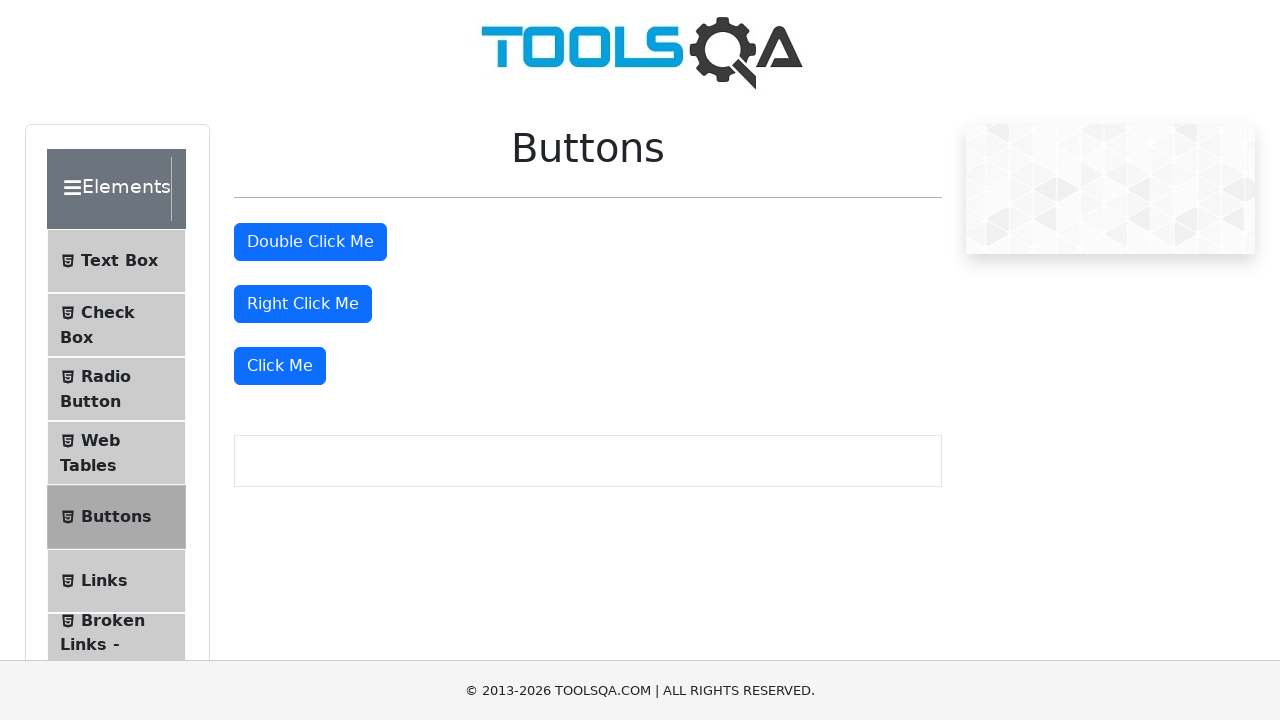

Performed double-click action on double click button at (310, 242) on #doubleClickBtn
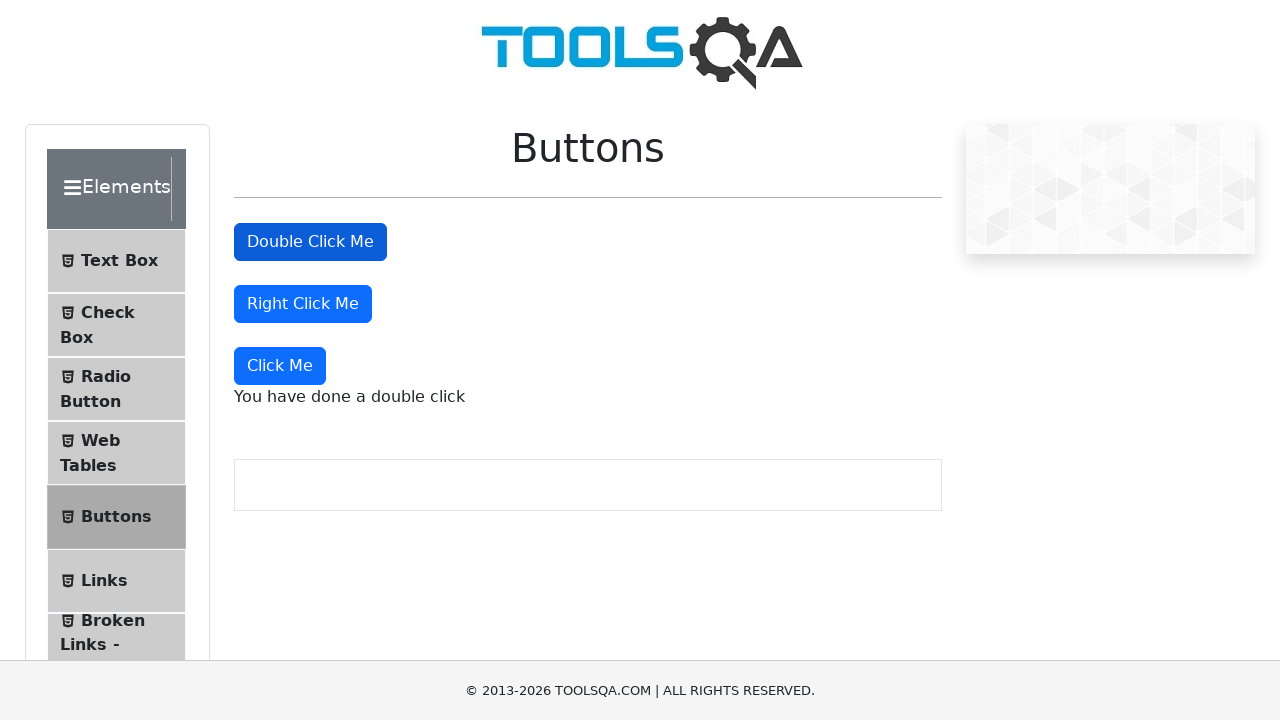

Double click success message appeared
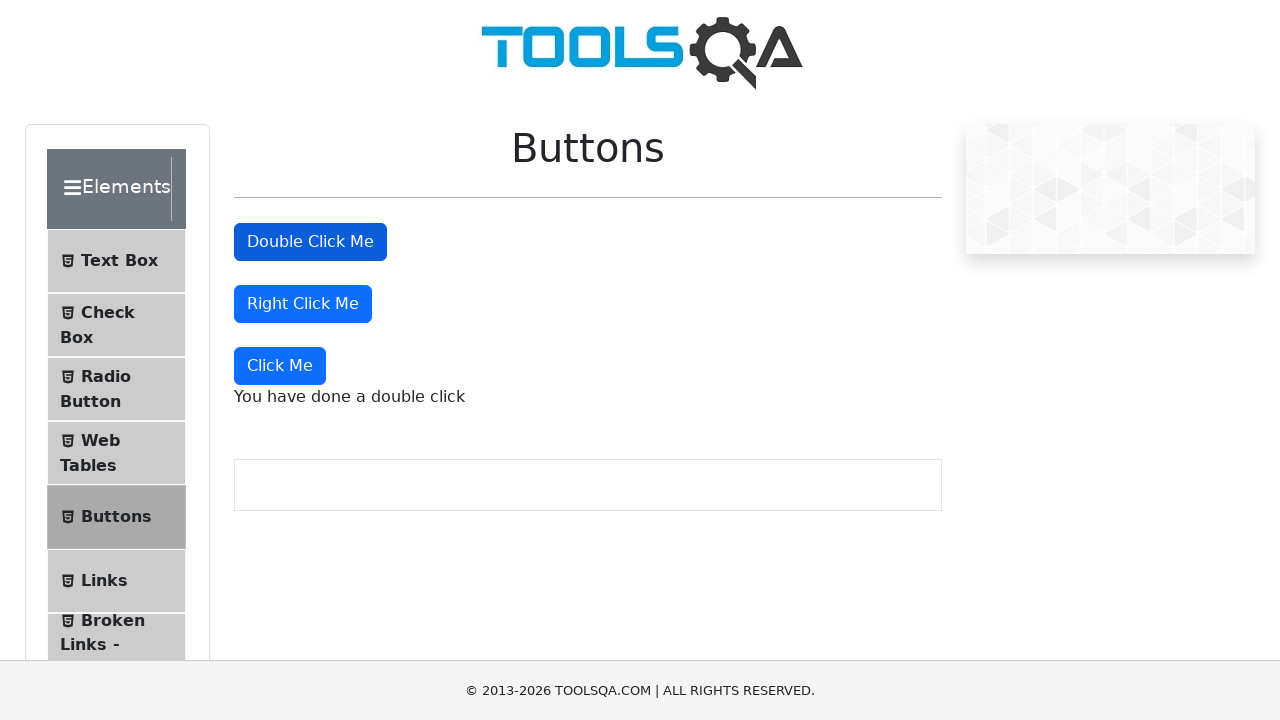

Retrieved double click message text content
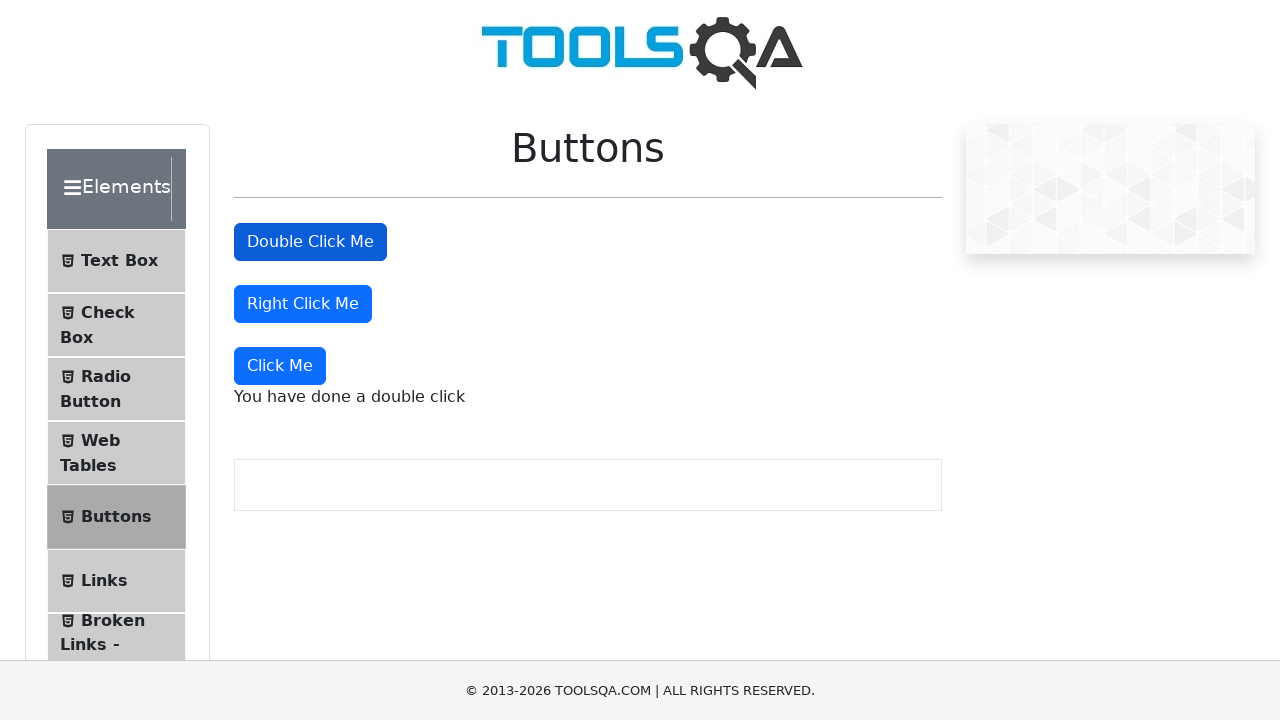

Verified double click message matches expected text: 'You have done a double click'
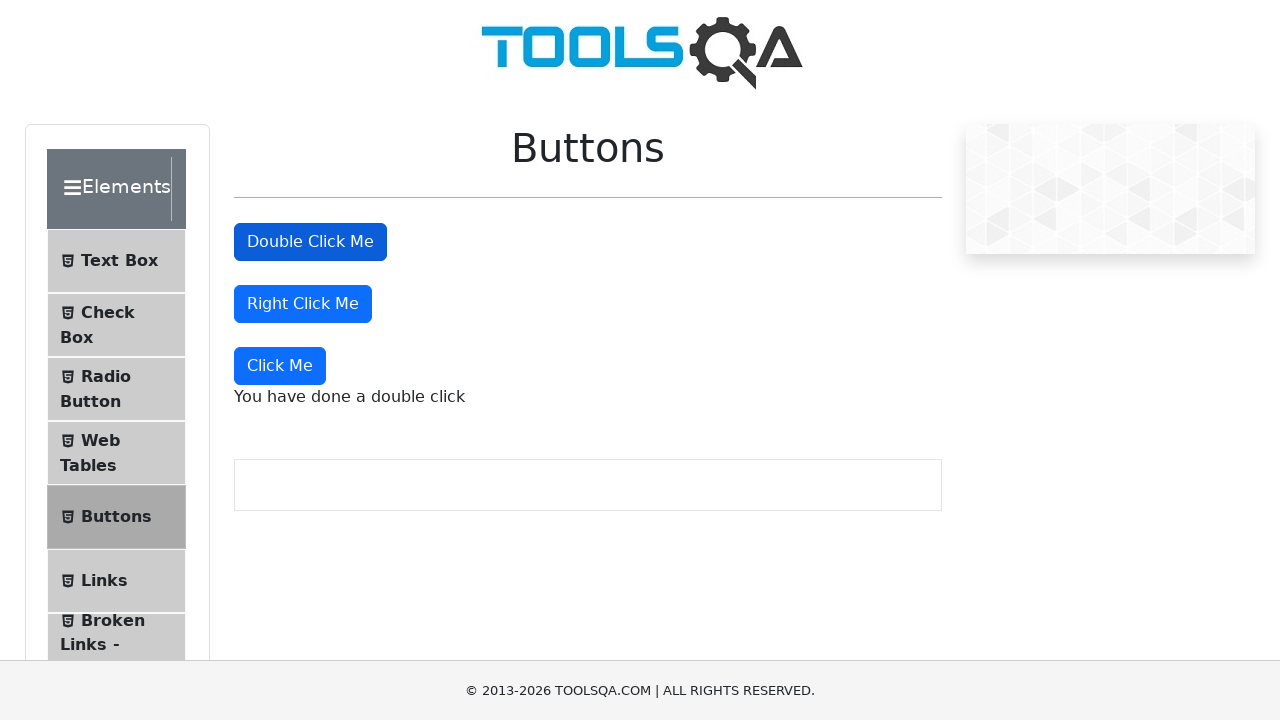

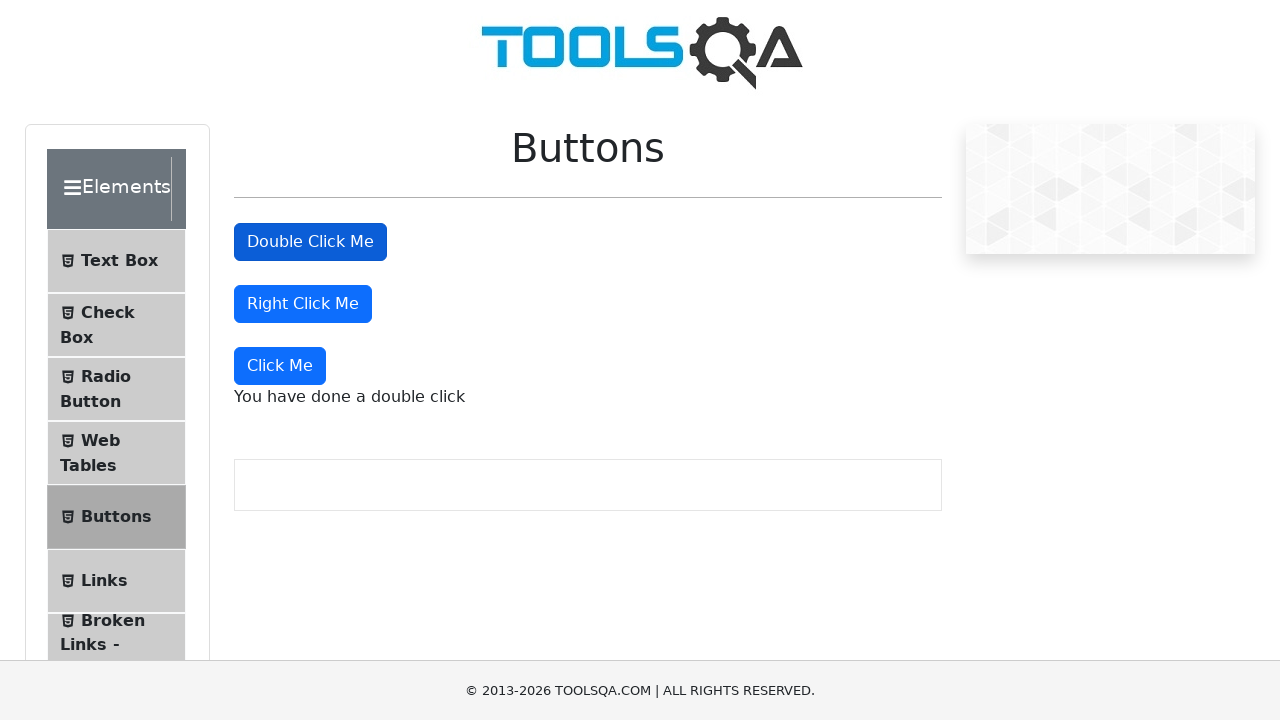